Tests that the submitted information is correctly displayed in the output section of the text box form

Starting URL: https://demoqa.com/elements

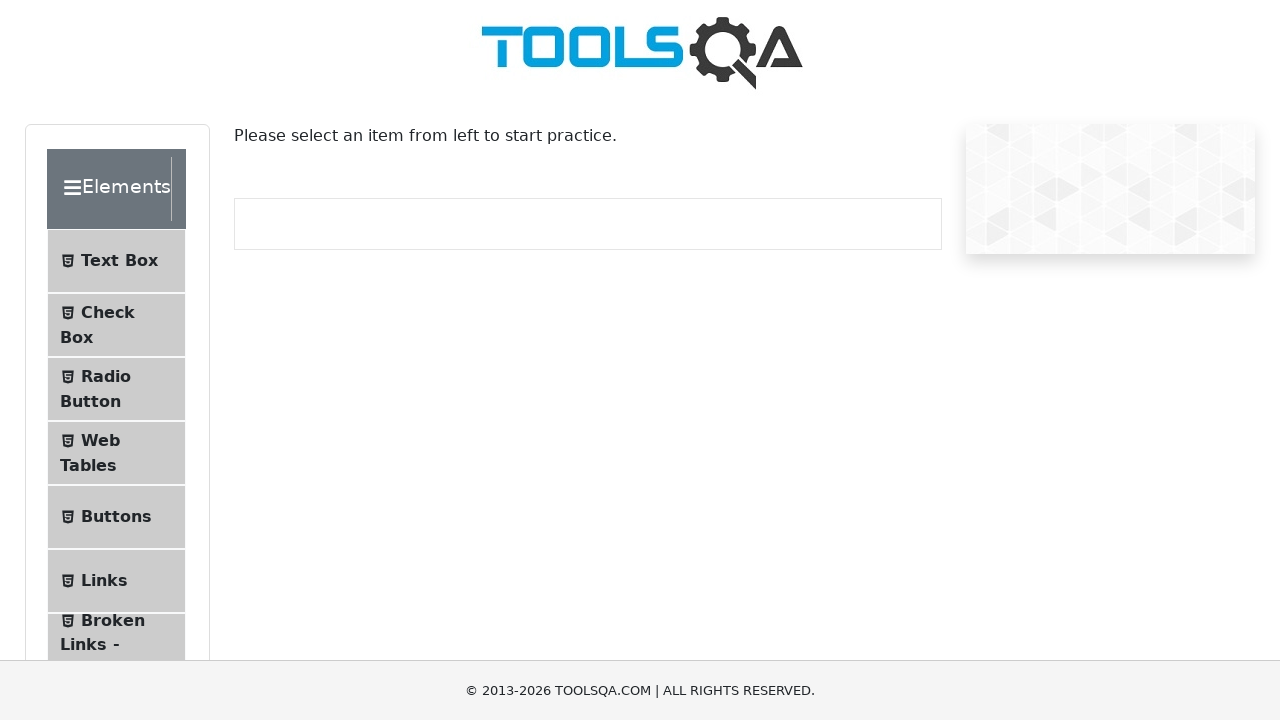

Clicked on Text Box menu item at (116, 261) on #item-0
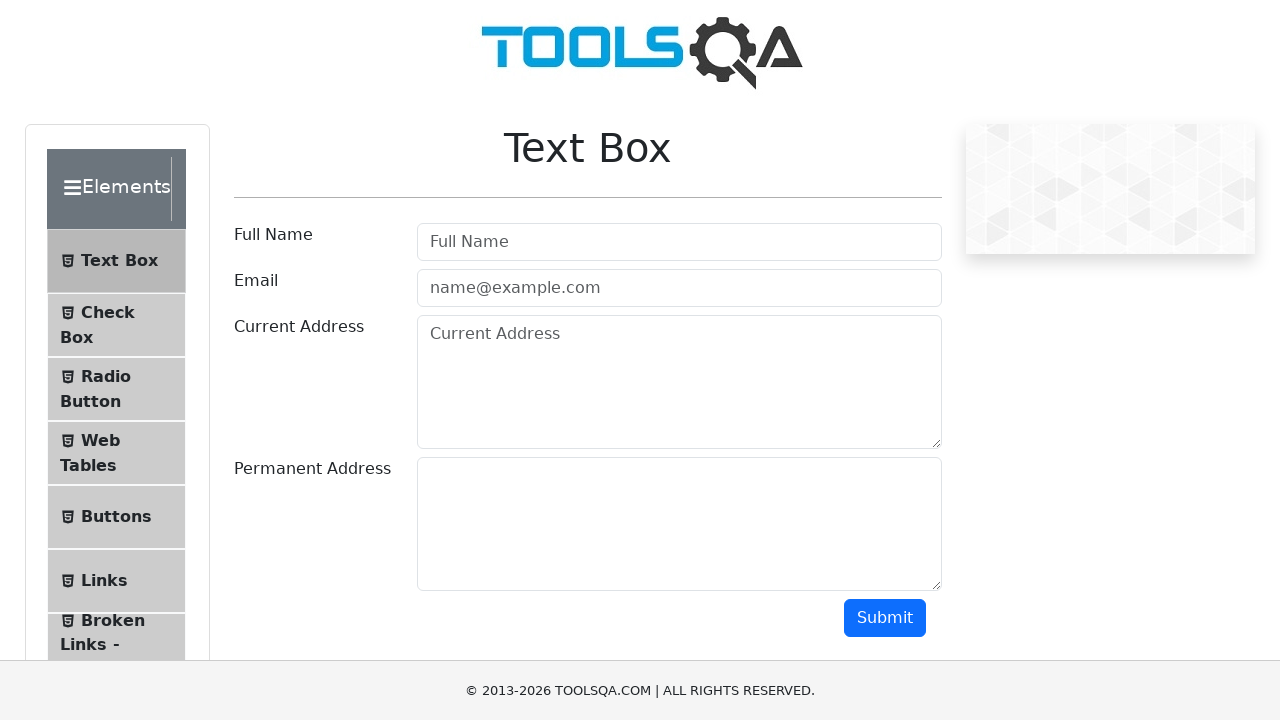

Filled username field with 'AddressLita' on #userName
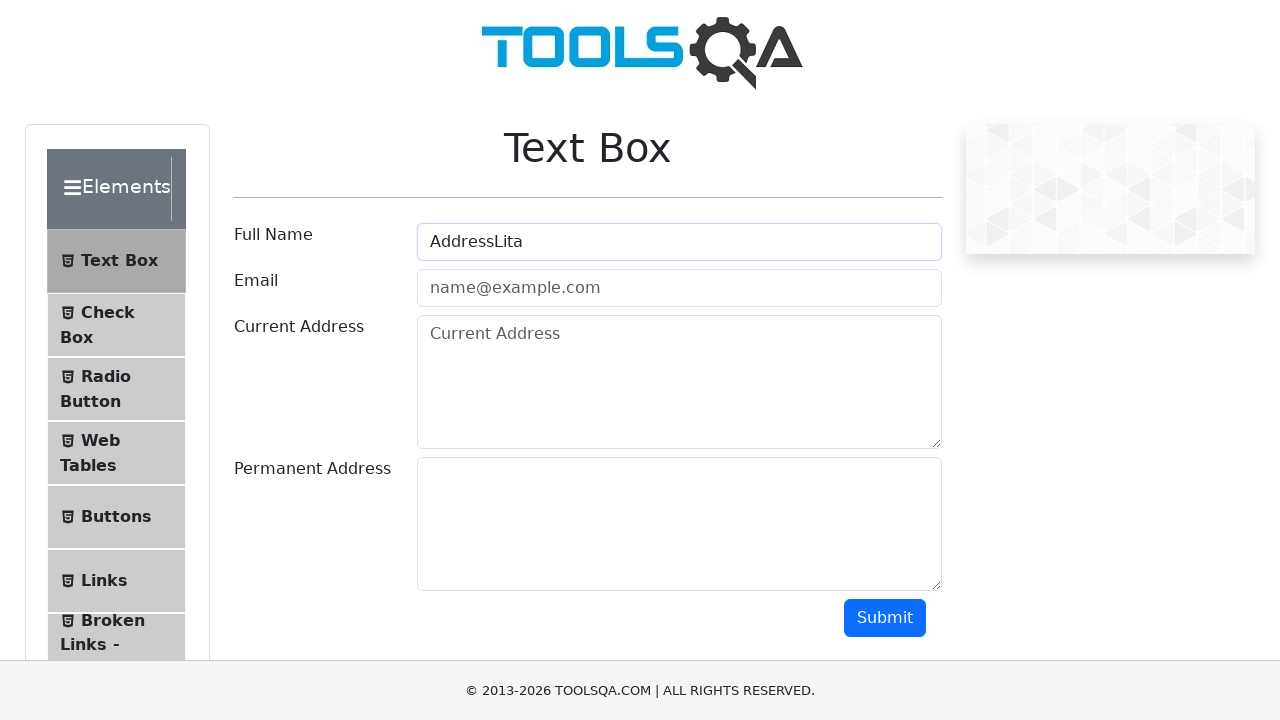

Filled email field with 'testmail@test.com' on #userEmail
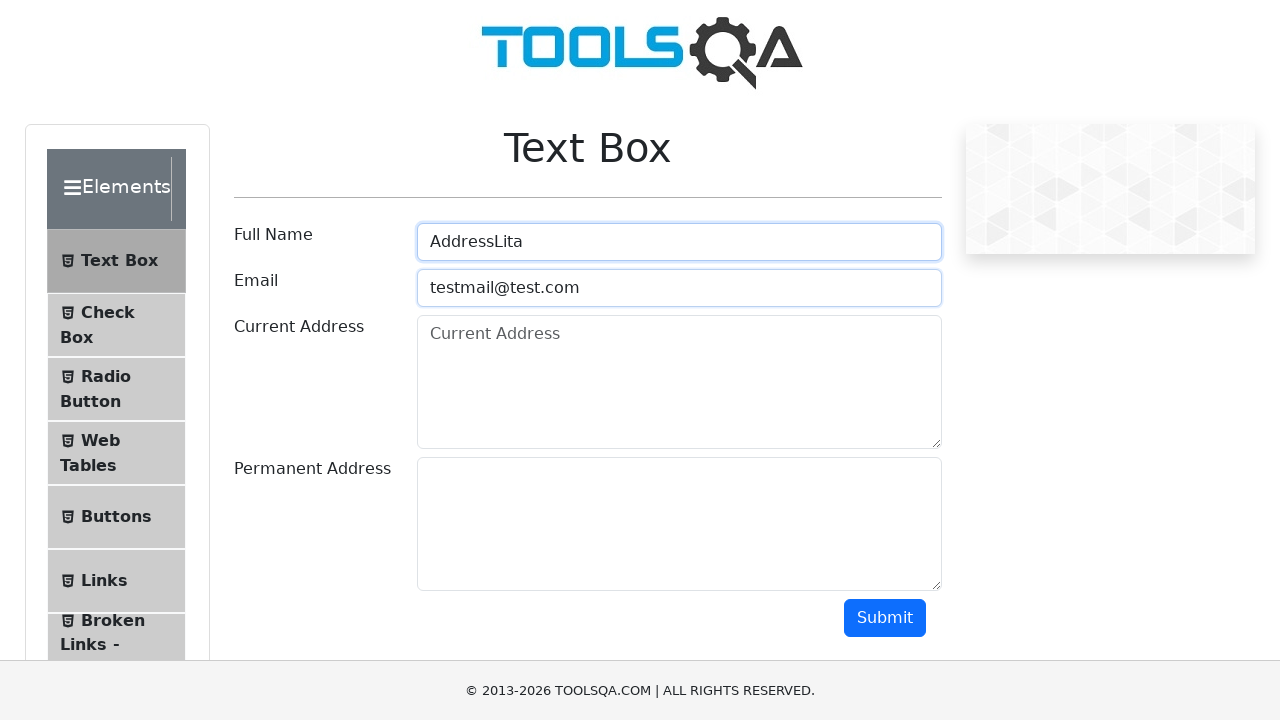

Filled current address field with 'Test current address' on #currentAddress
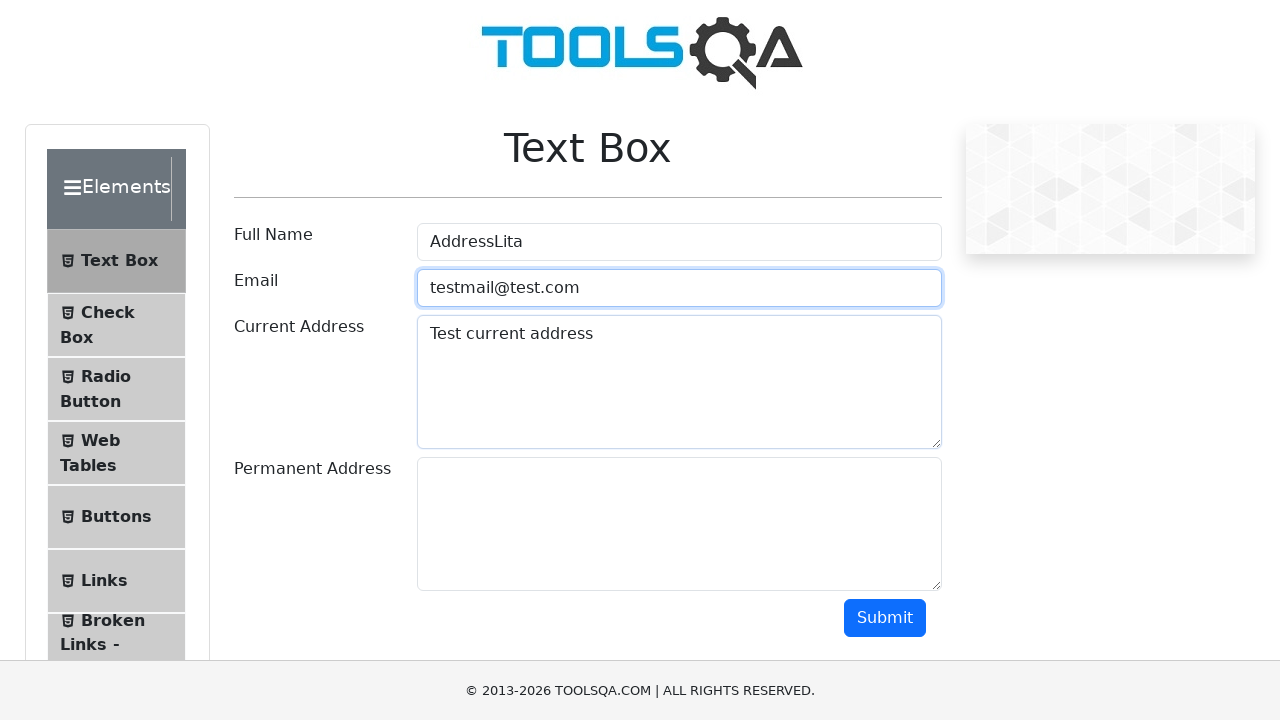

Filled permanent address field with 'Test address that is permanent' on #permanentAddress
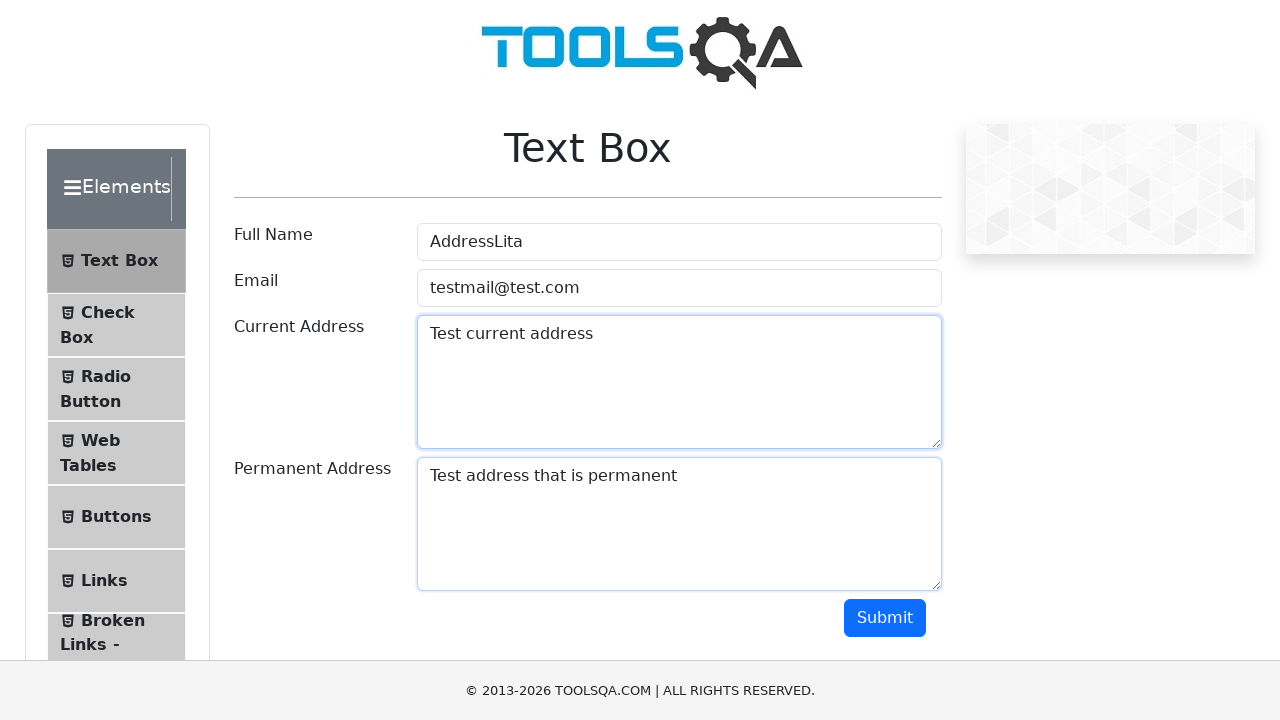

Clicked submit button to submit the form at (885, 618) on #submit
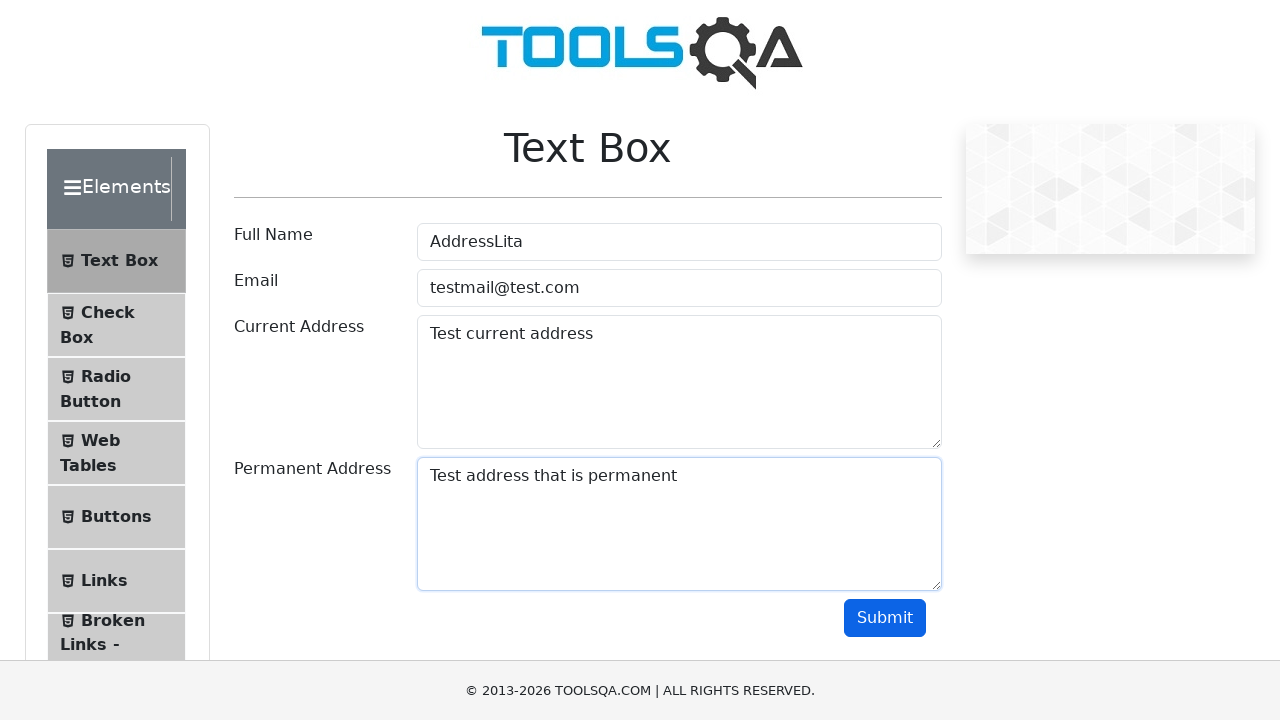

Name output field appeared
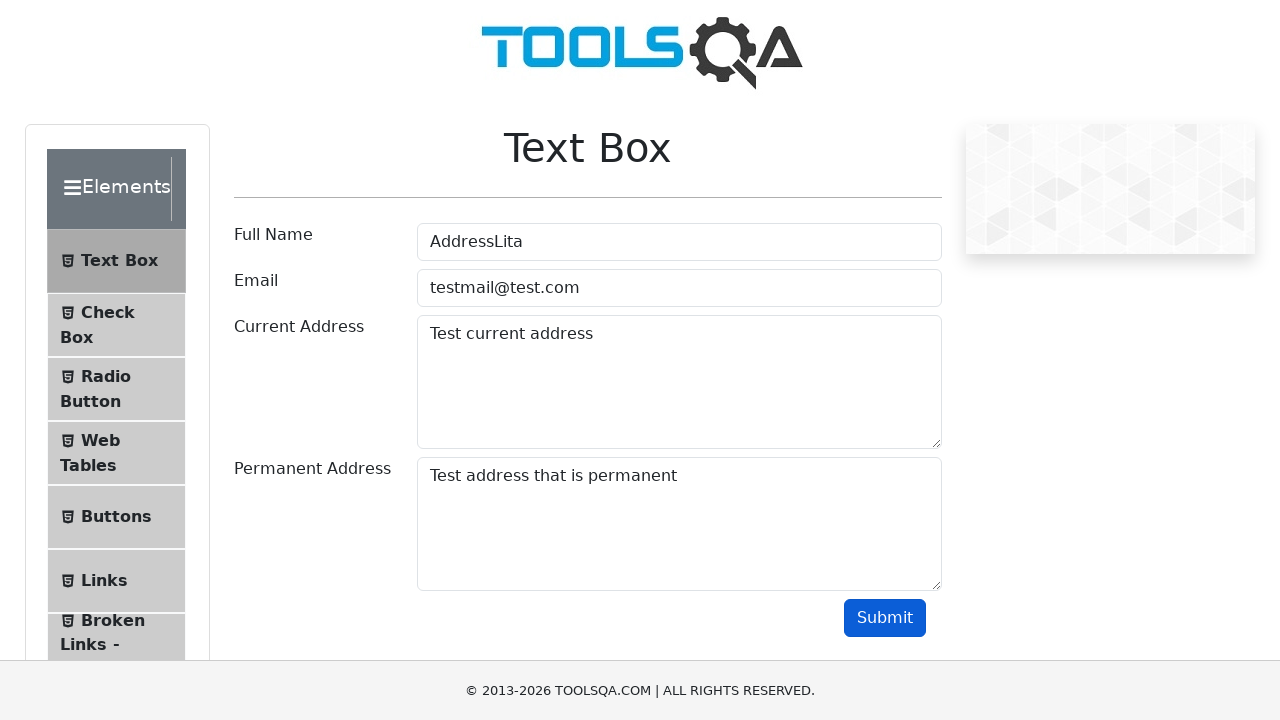

Email output field appeared
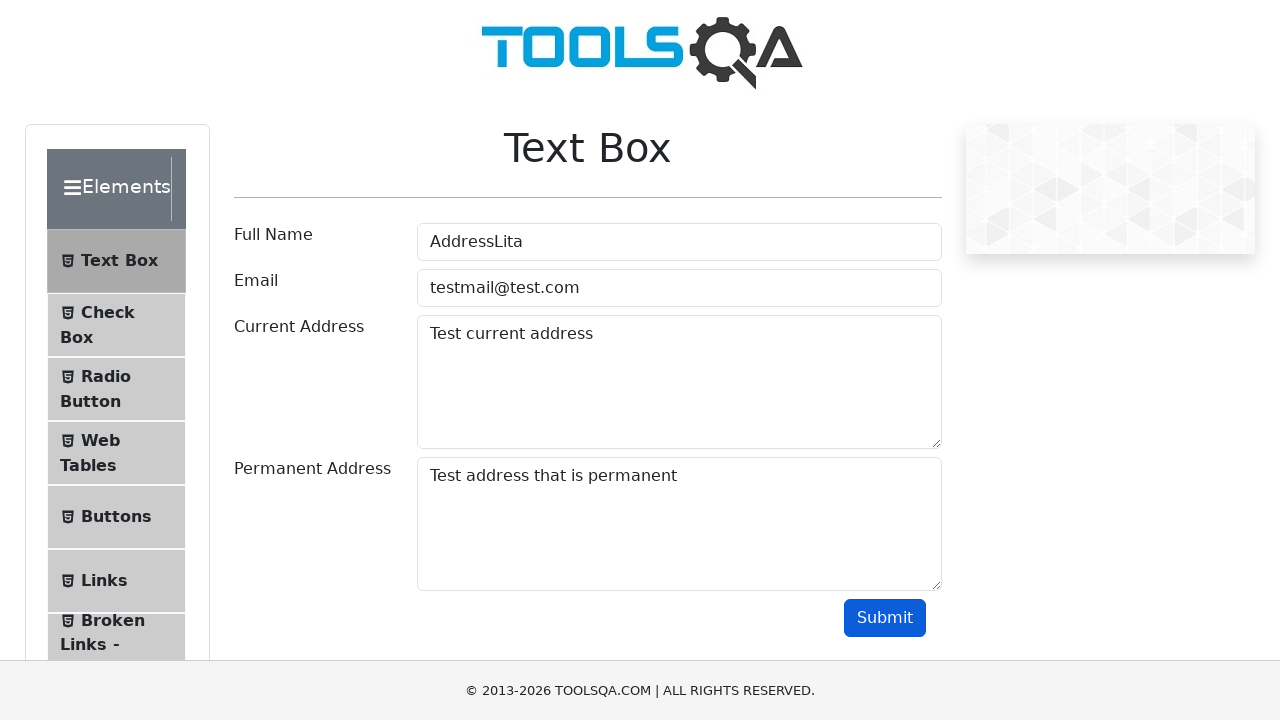

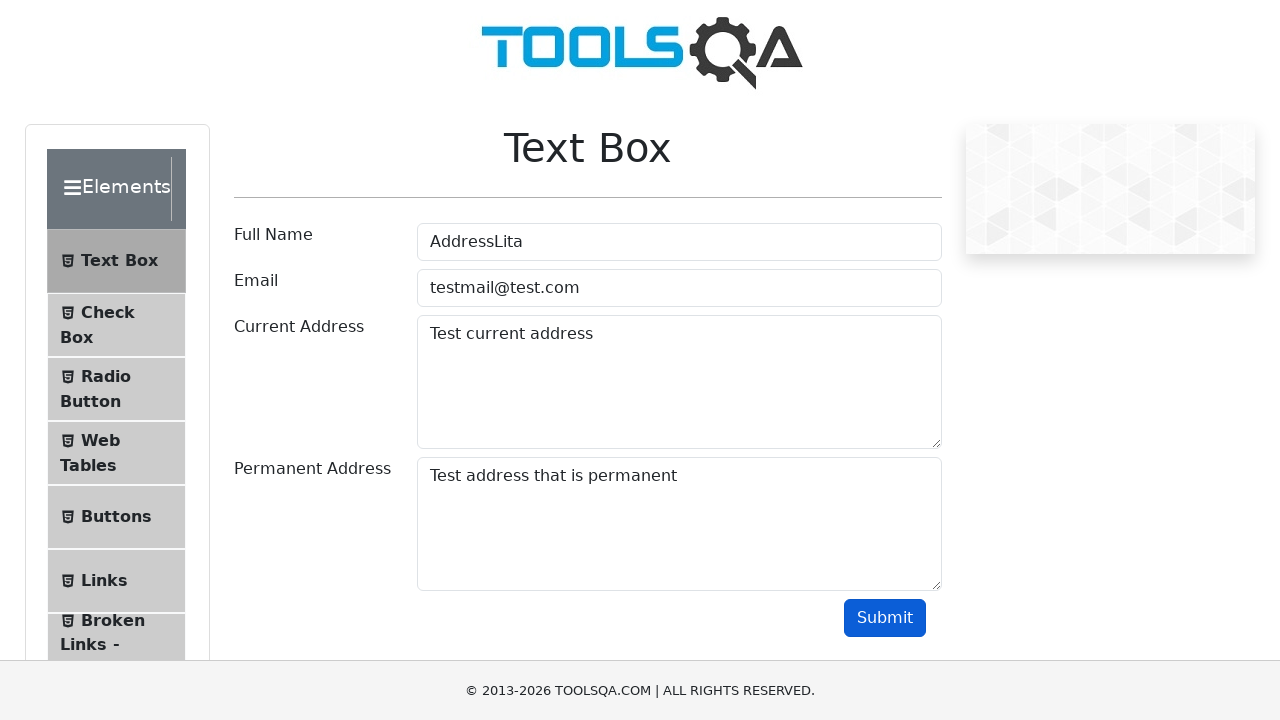